Tests Bootstrap dropdown functionality by clicking the dropdown button and verifying dropdown menu items are displayed

Starting URL: https://v4-alpha.getbootstrap.com/components/dropdowns/

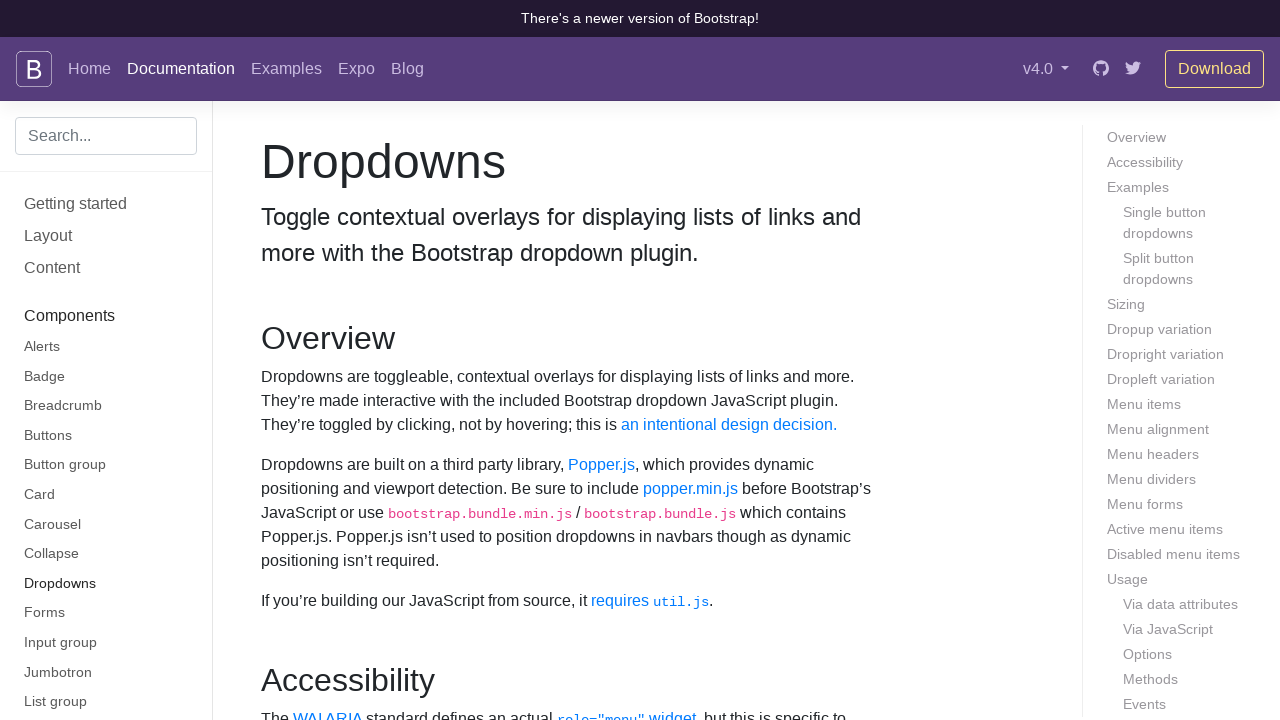

Clicked dropdown button to open the menu at (370, 360) on button:has-text('Dropdown button')
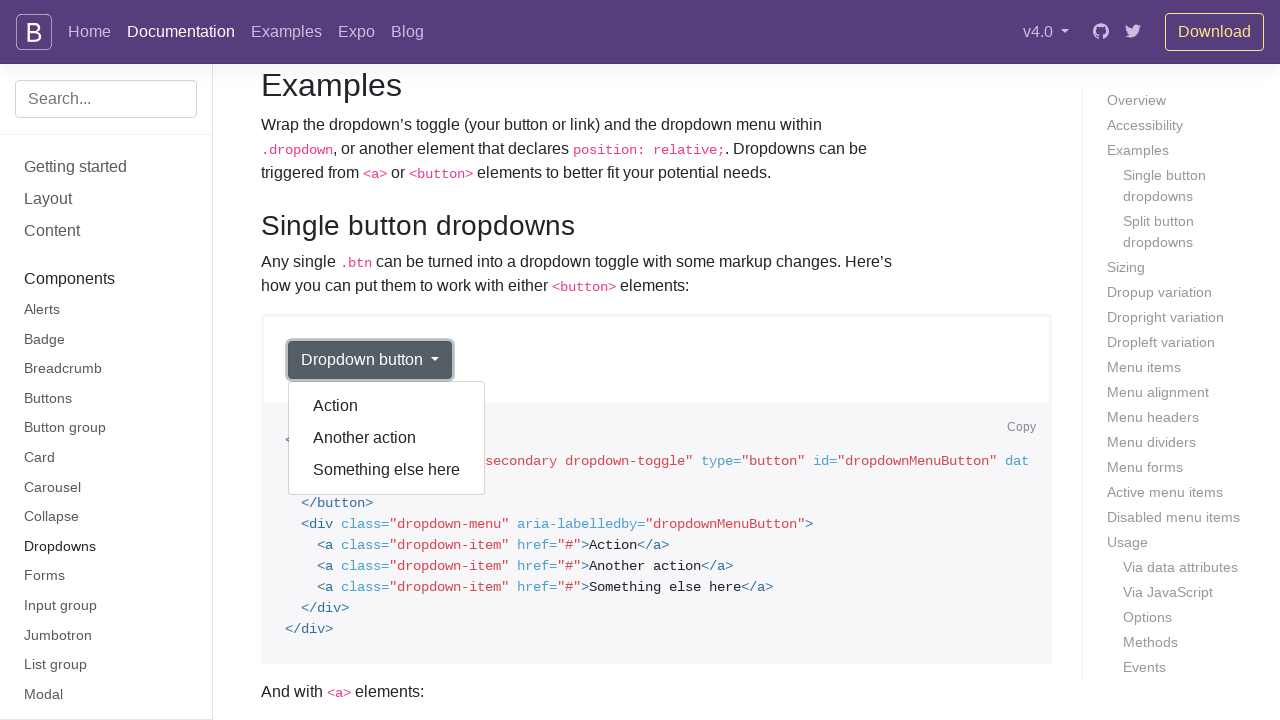

Dropdown menu became visible
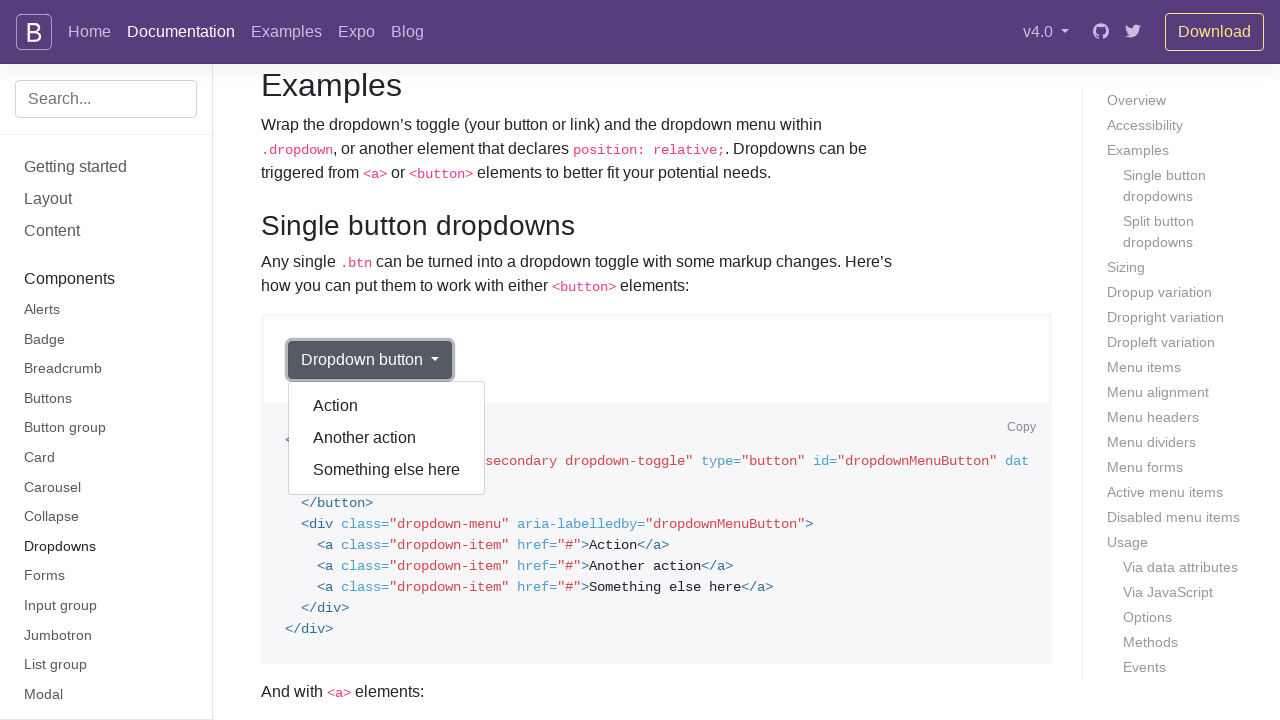

Located dropdown menu items
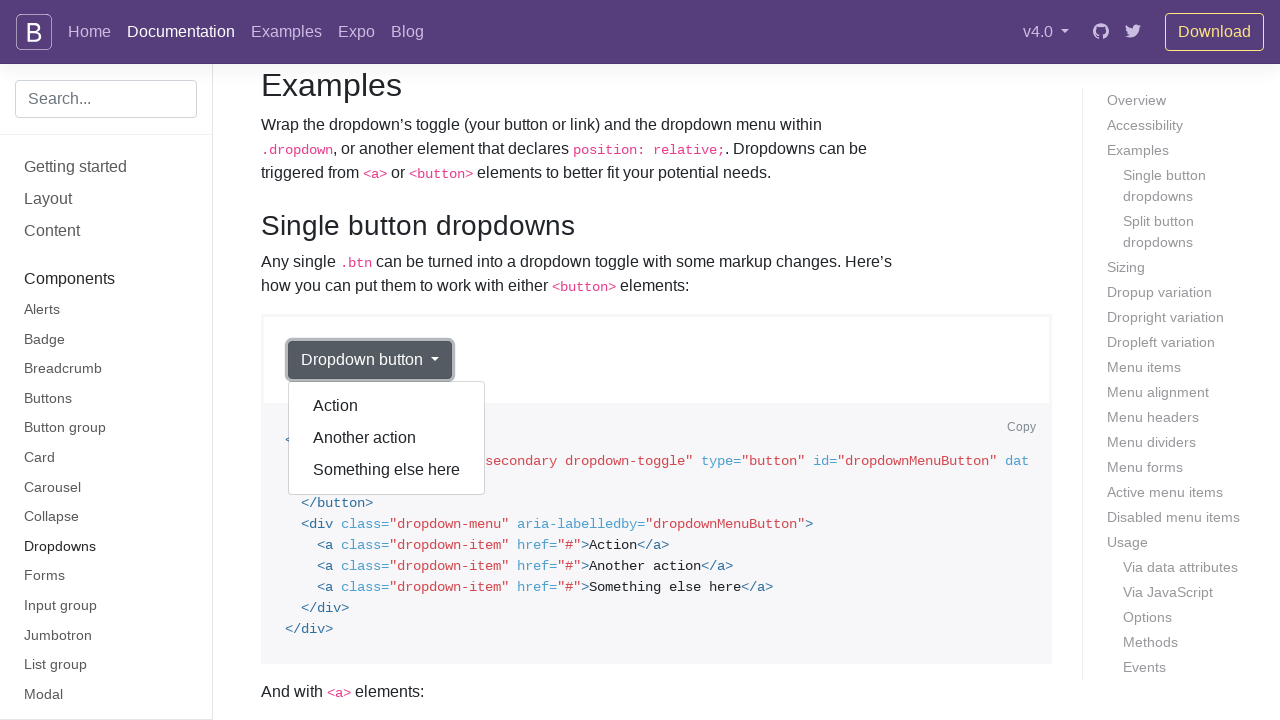

First dropdown item is visible - verified dropdown menu items are displayed
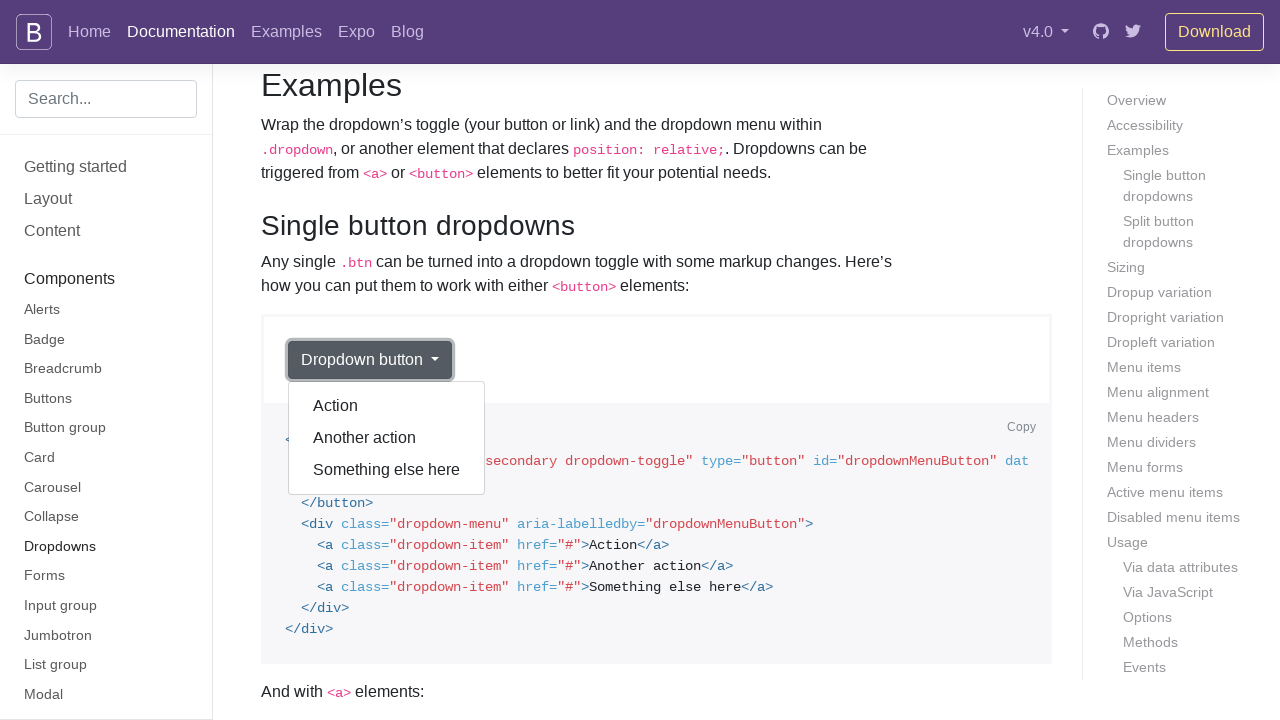

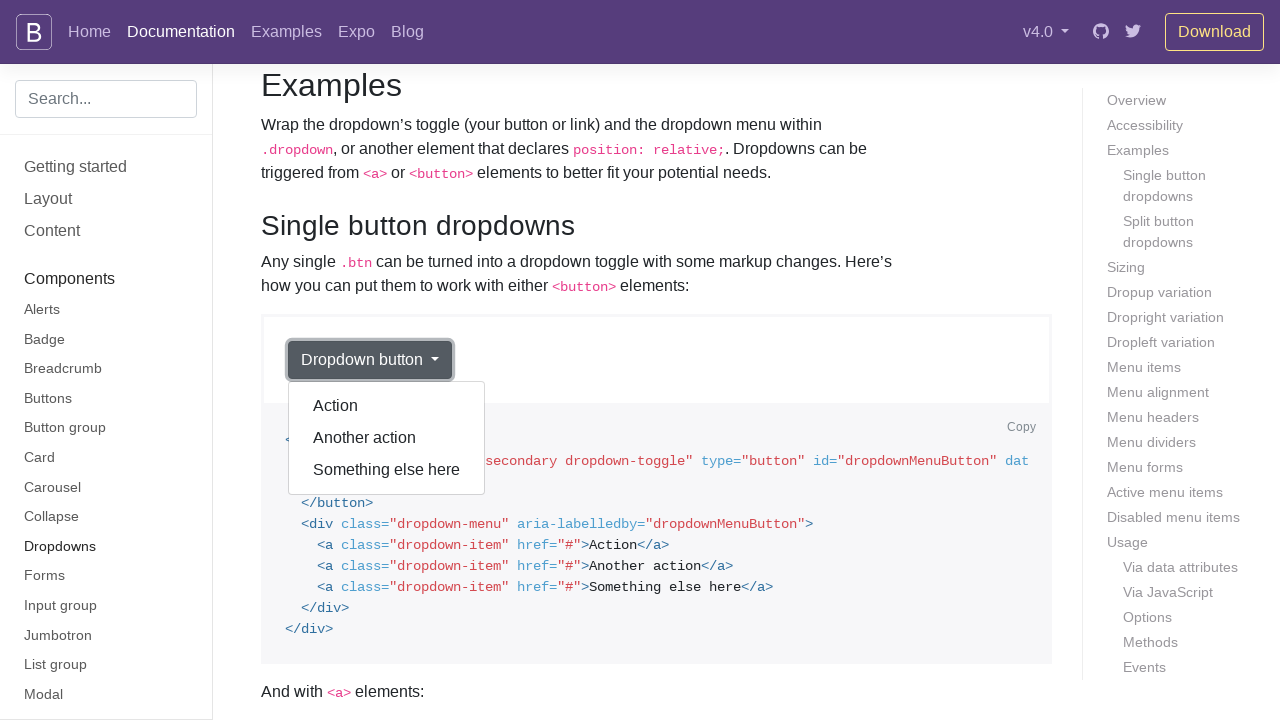